Tests the OrangeHRM website by navigating to the homepage and clicking on the Resources tab in the navigation menu.

Starting URL: https://www.orangehrm.com/

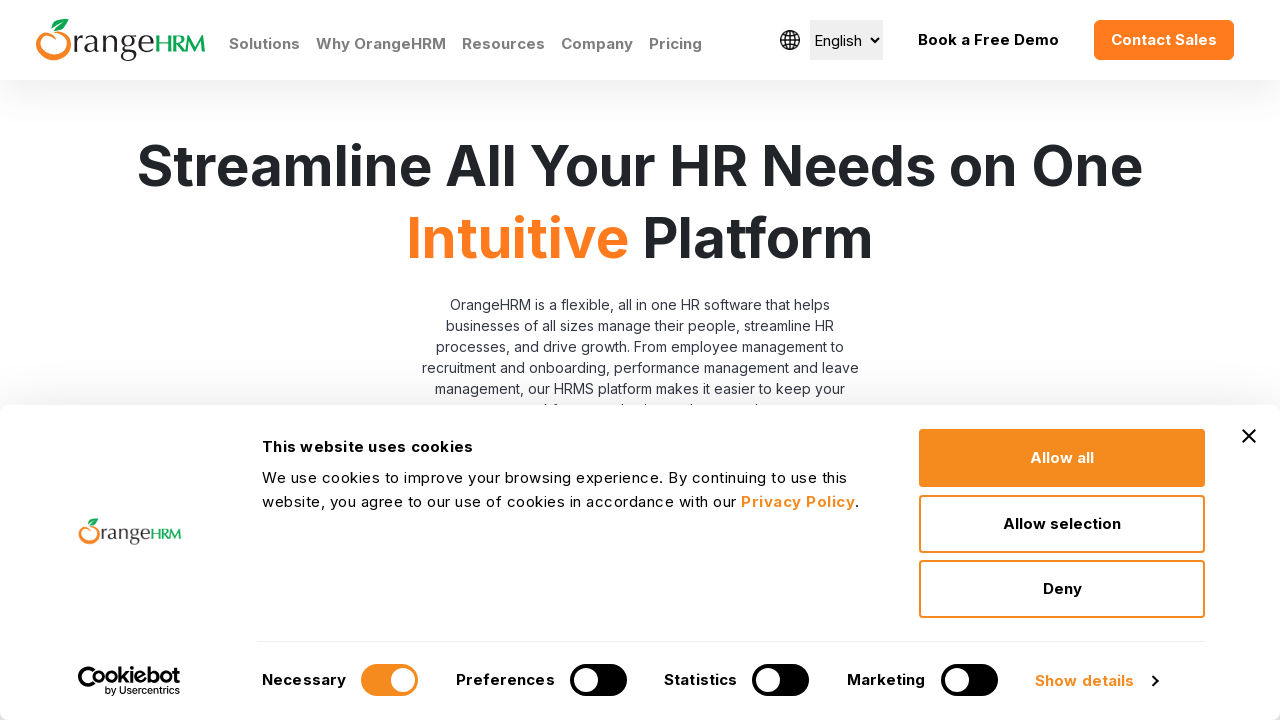

Waited for page to reach domcontentloaded state
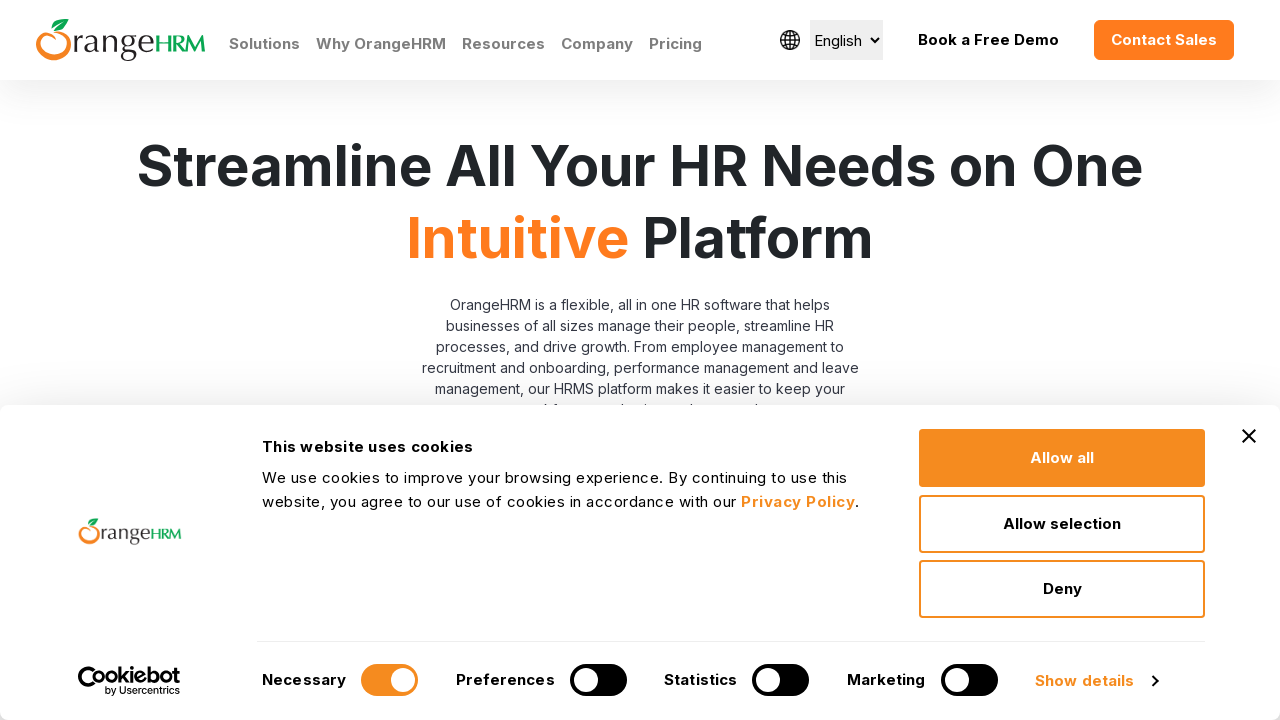

Clicked on Resources tab in navigation menu at (504, 44) on xpath=//li/a[text()='Resources']
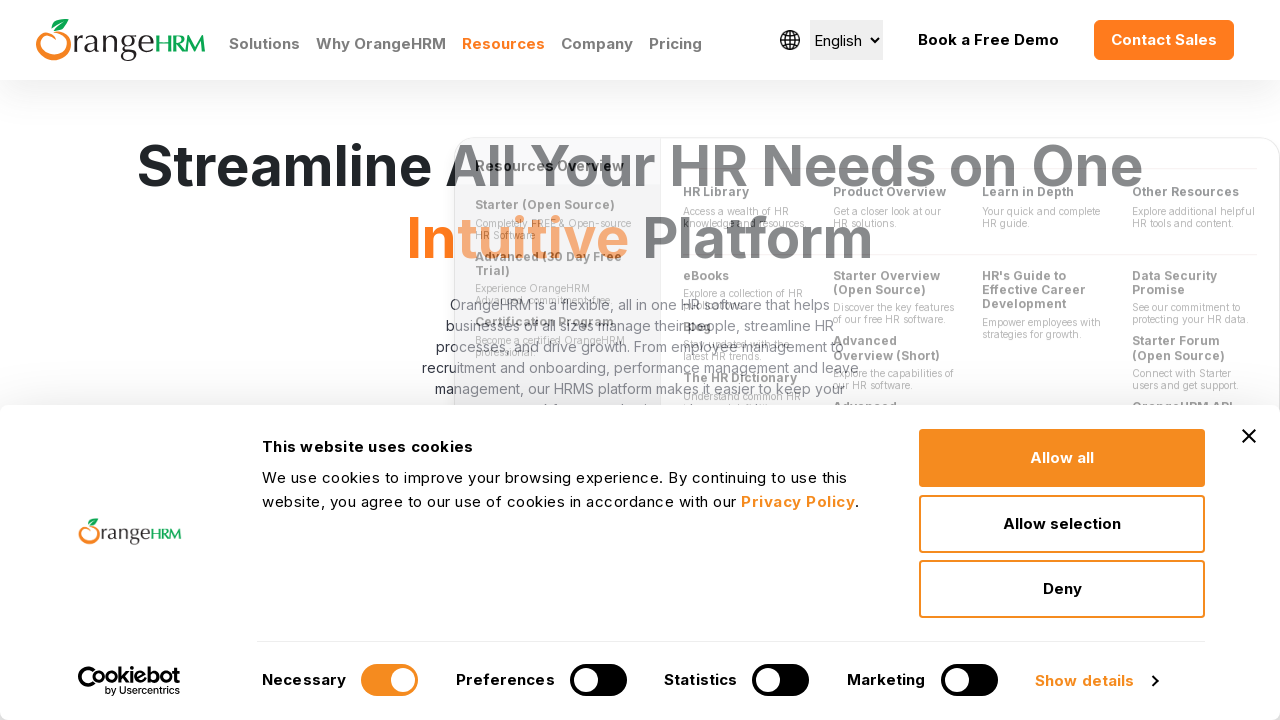

Waited for page to reach load state after clicking Resources
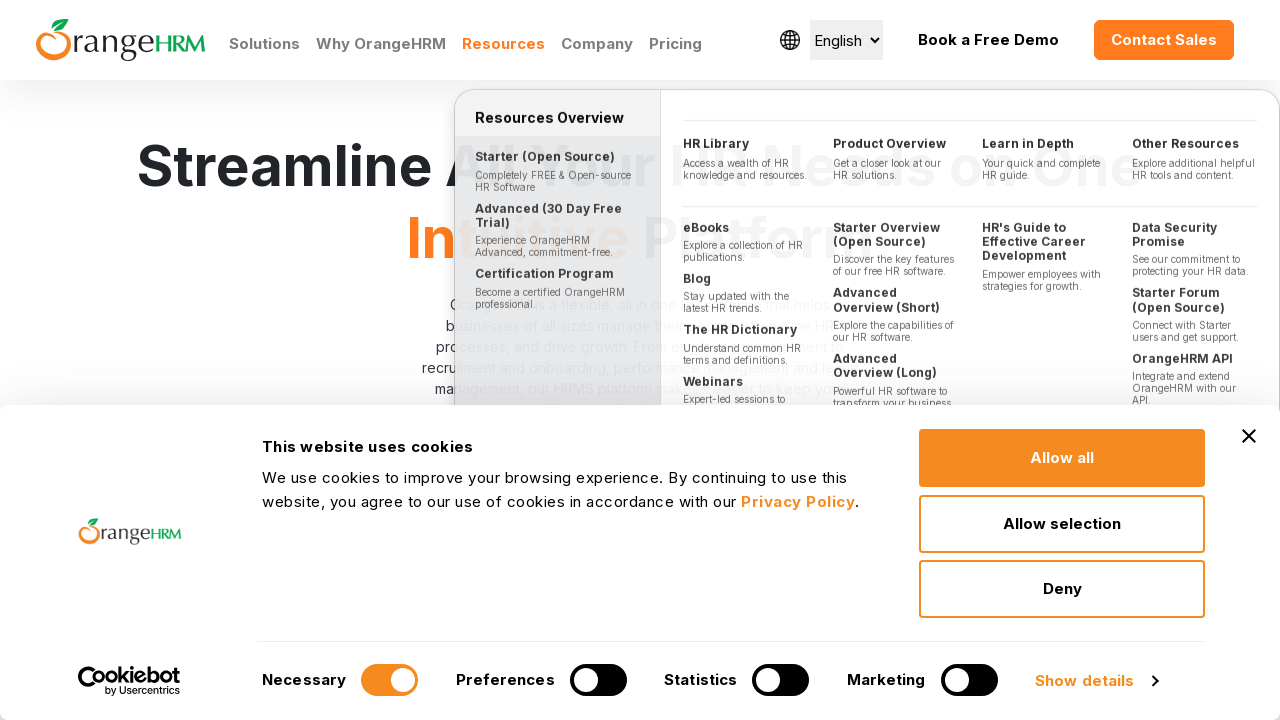

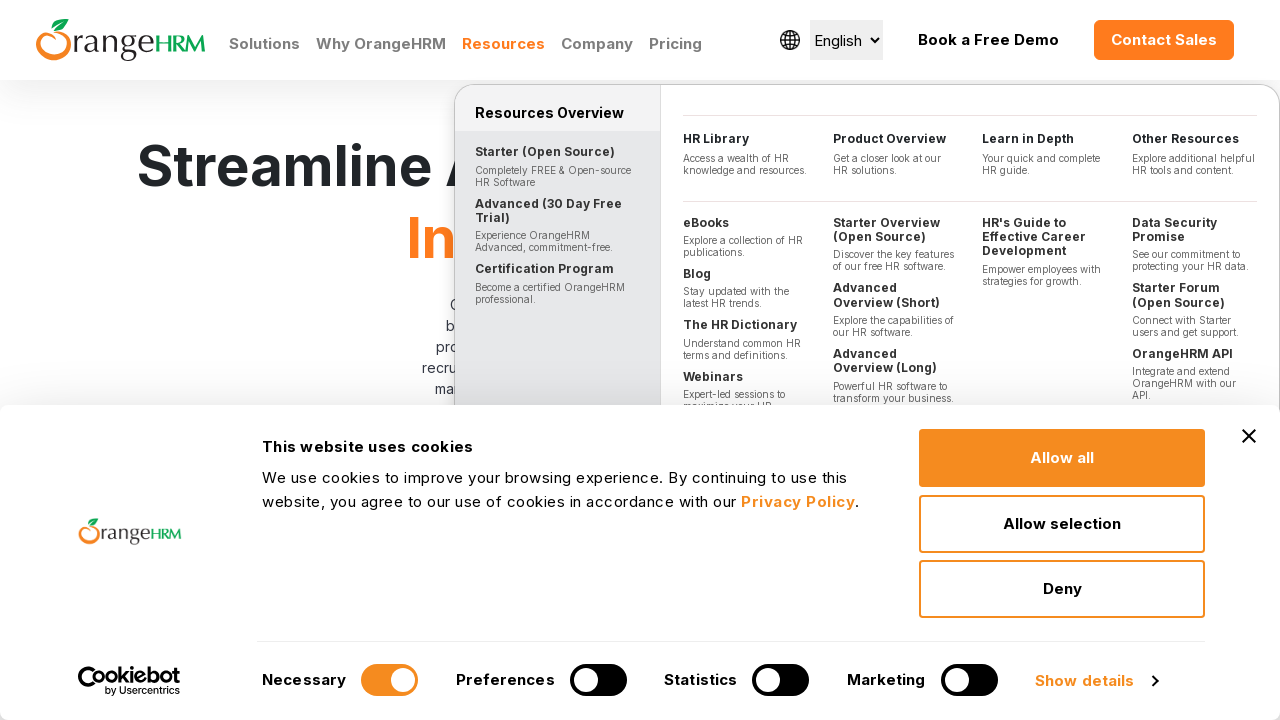